Tests A/B test opt-out functionality by visiting the page, verifying A/B test is active, adding an opt-out cookie, refreshing, and verifying the opt-out worked

Starting URL: http://the-internet.herokuapp.com/abtest

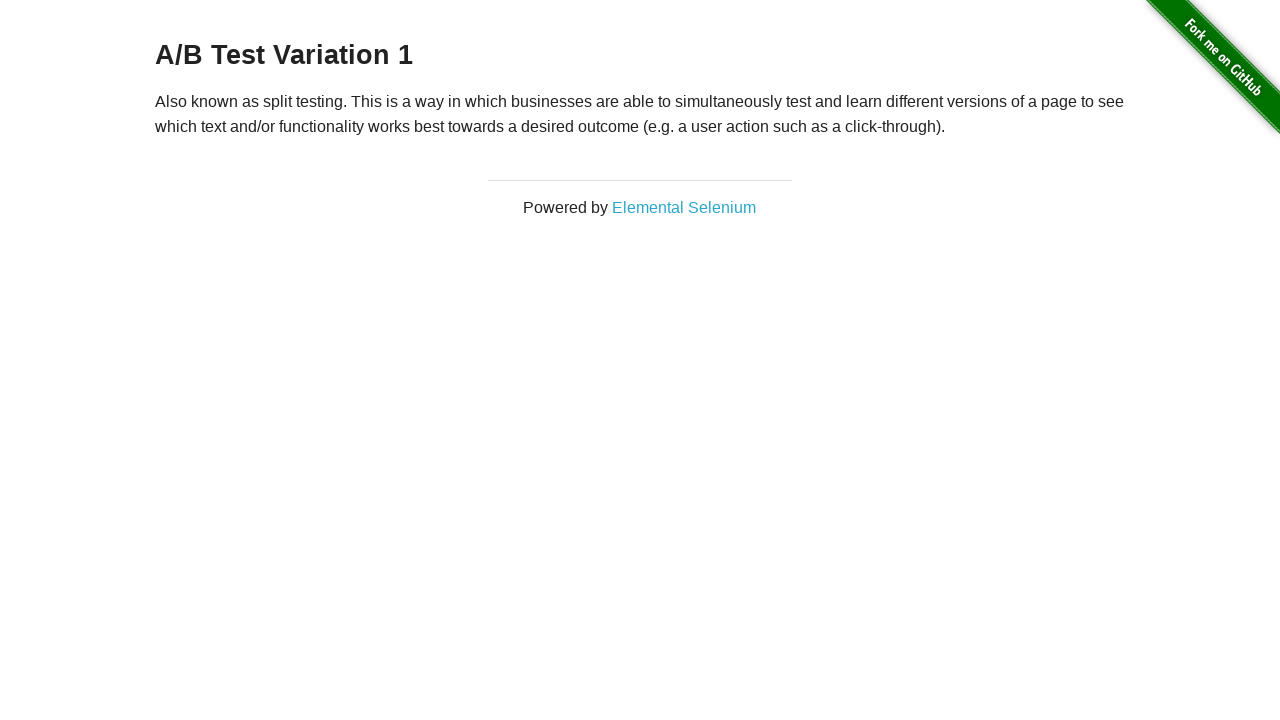

Retrieved heading text to verify A/B test is active
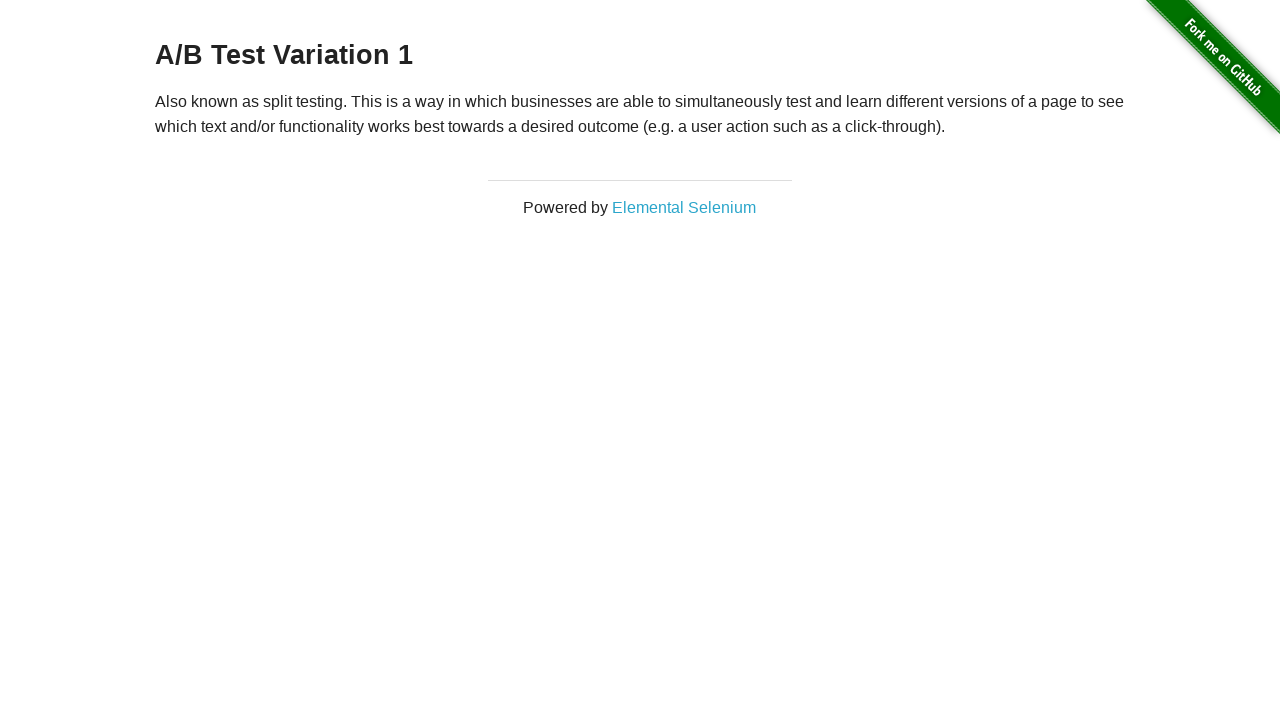

Verified heading starts with 'A/B Test' - A/B test is active
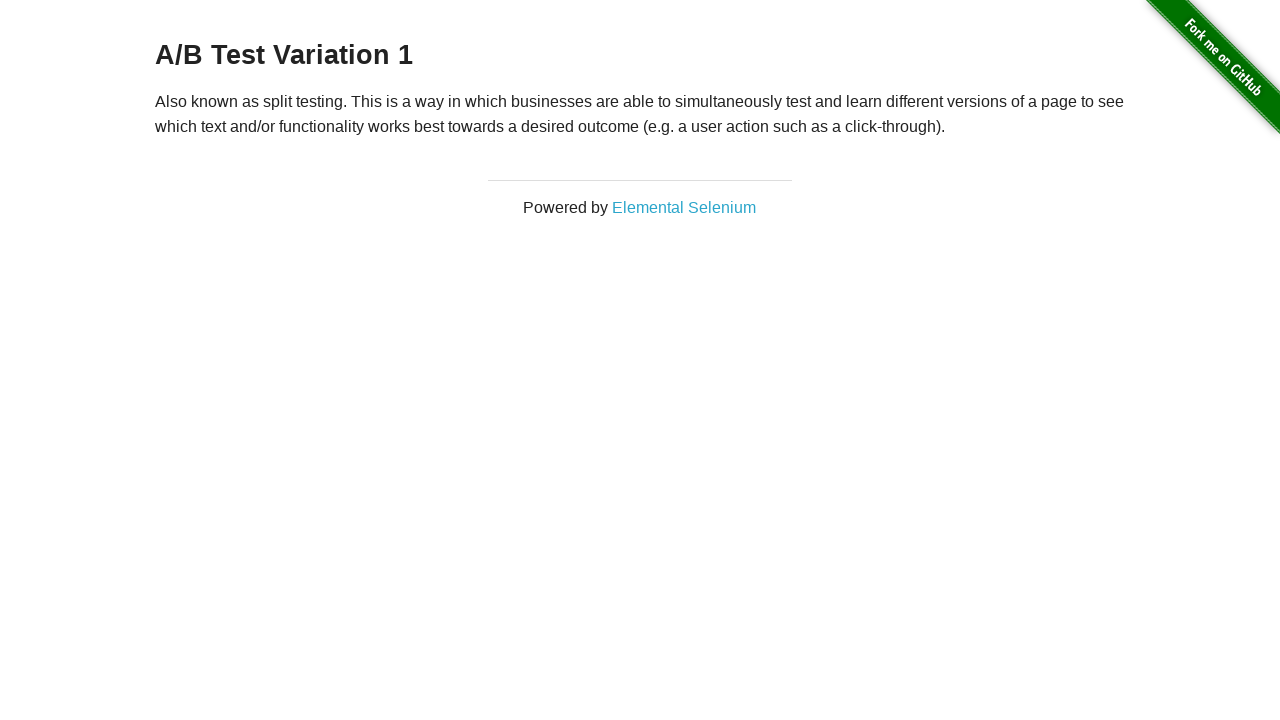

Added optimizelyOptOut cookie to opt out of A/B test
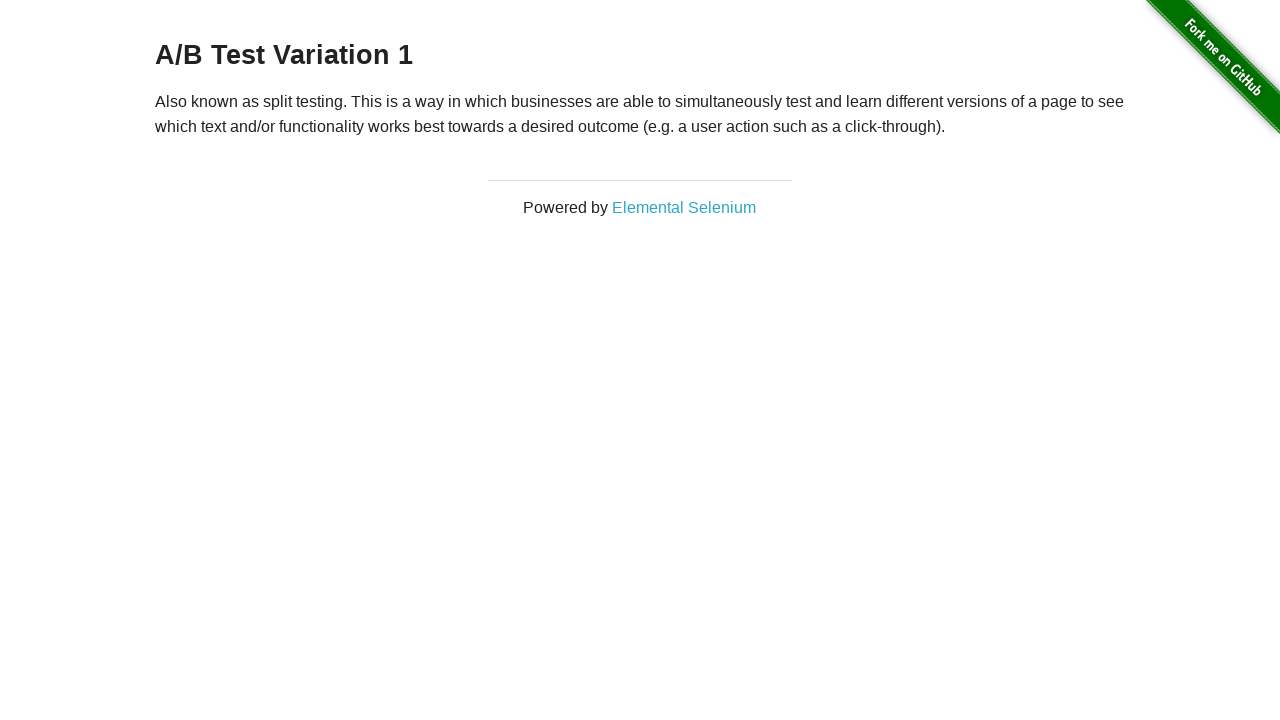

Reloaded page after adding opt-out cookie
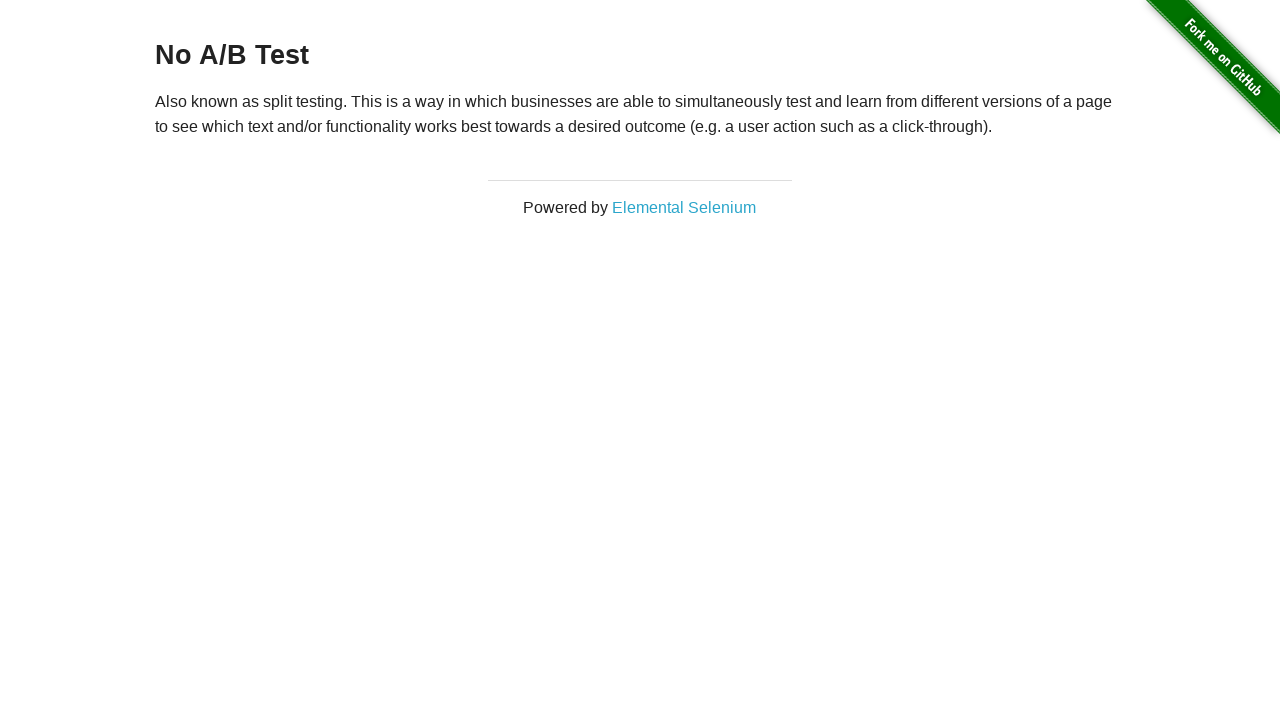

Retrieved heading text to verify opt-out took effect
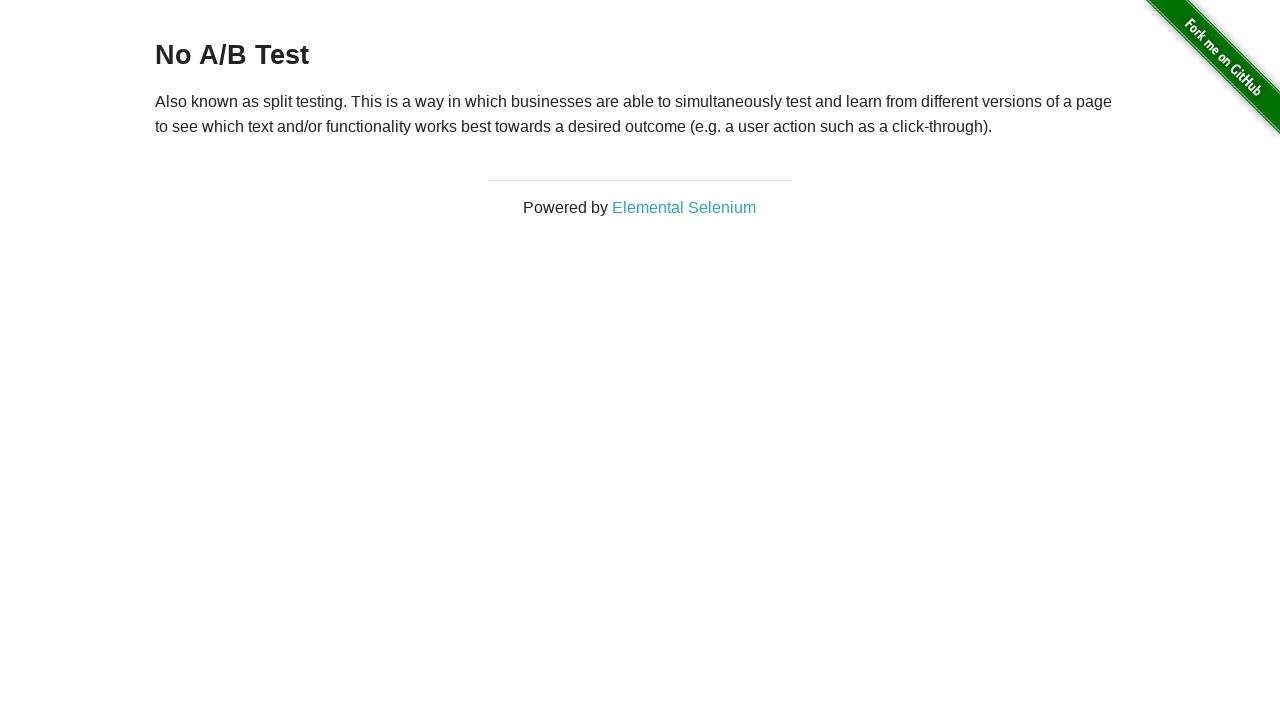

Verified heading starts with 'No A/B Test' - opt-out was successful
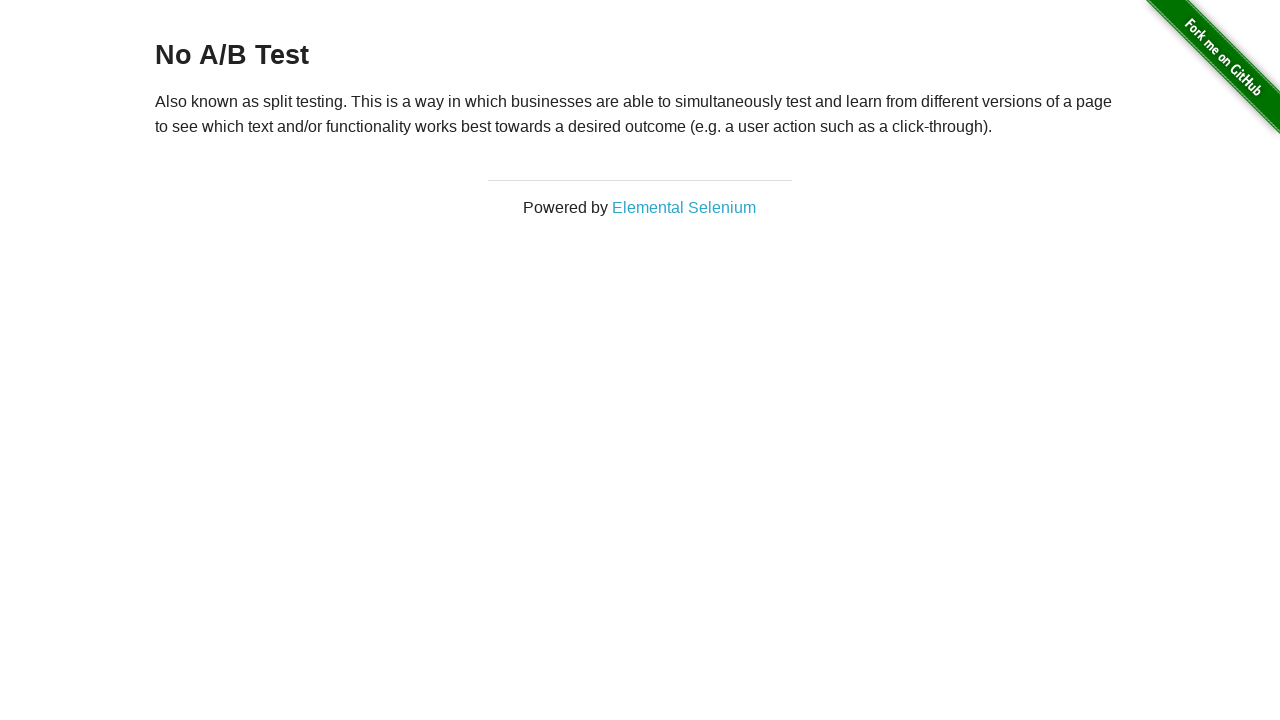

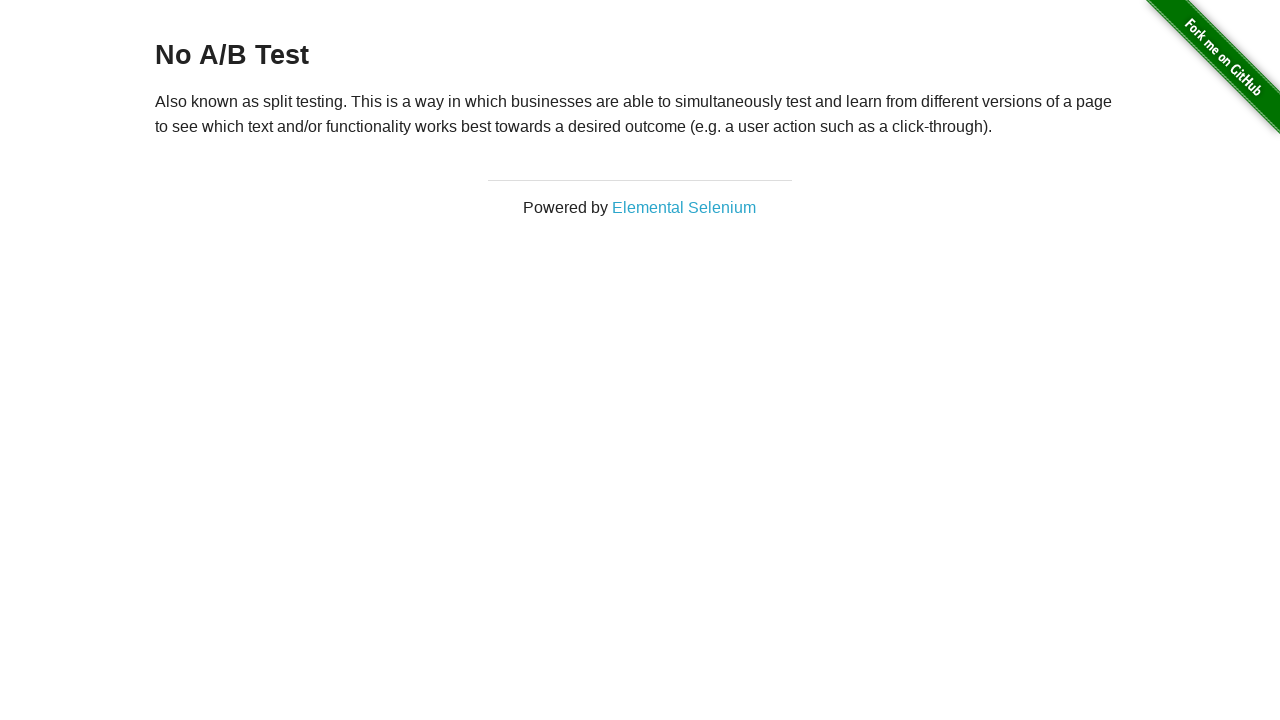